Navigates to the Demoblaze store website and verifies the page title is "STORE" to confirm landing on the correct page

Starting URL: https://demoblaze.com/

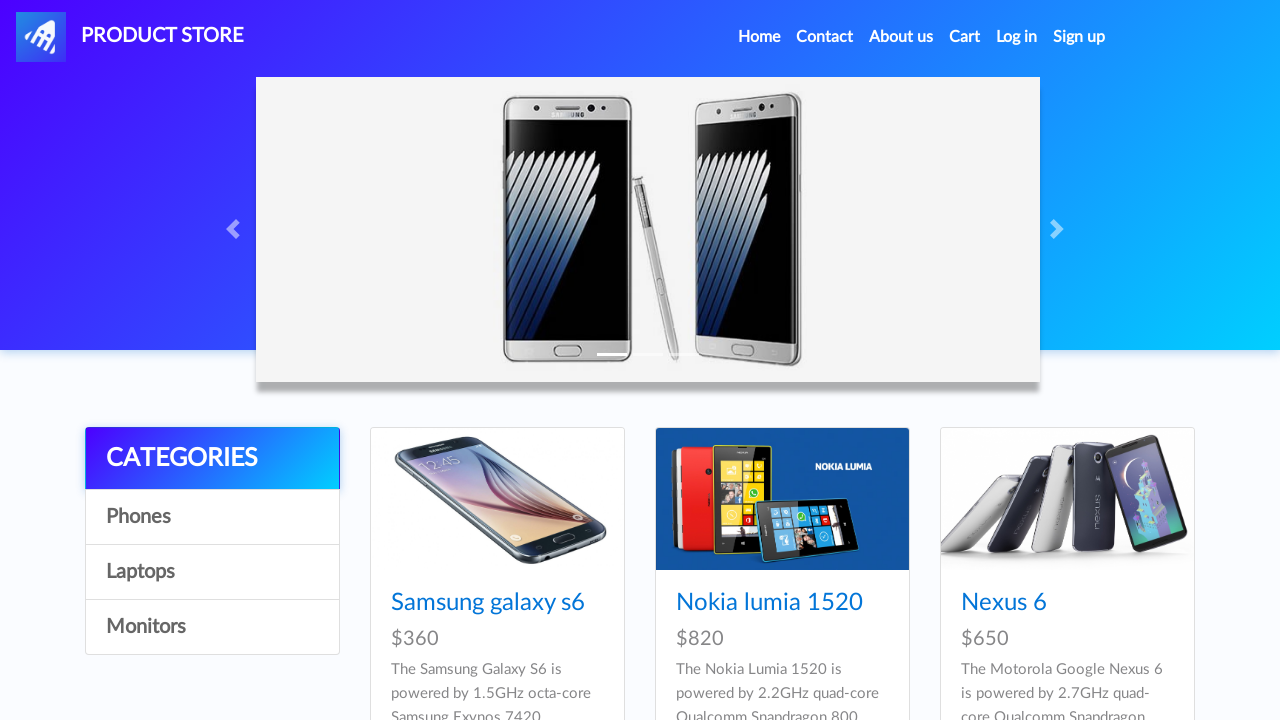

Navigated to Demoblaze store website at https://demoblaze.com/
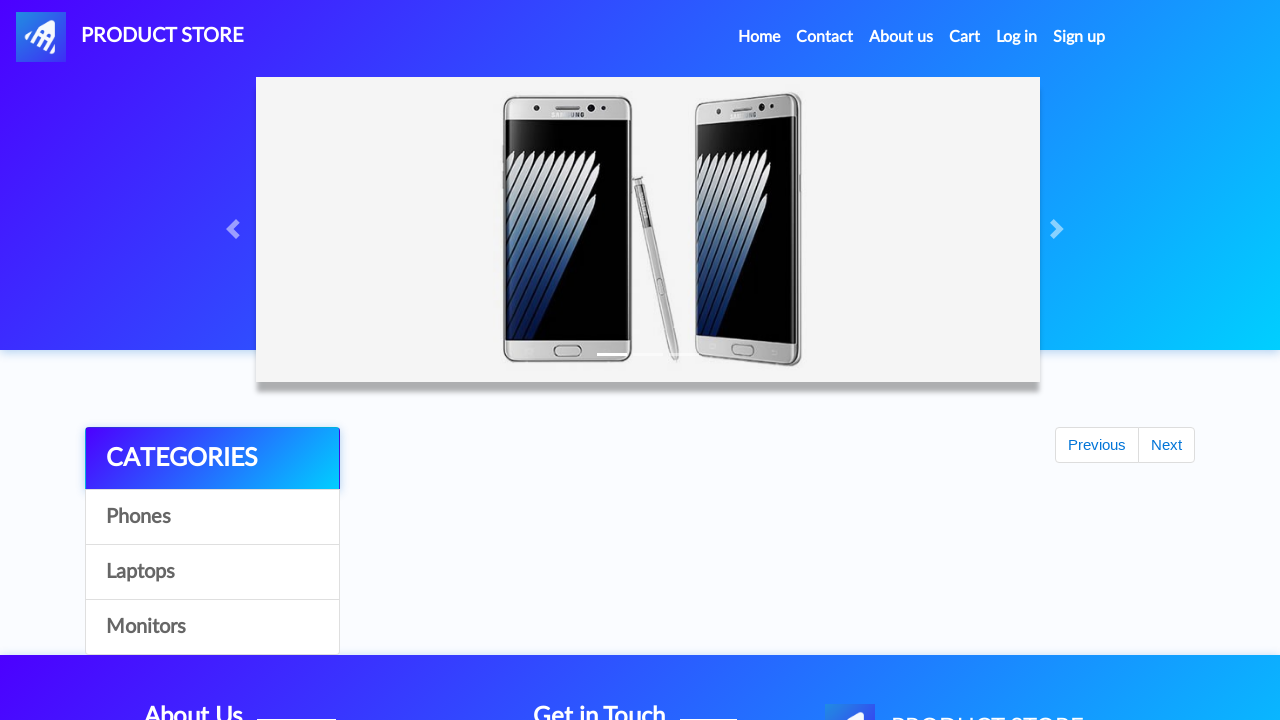

Verified page title is 'STORE', confirming landing on correct page
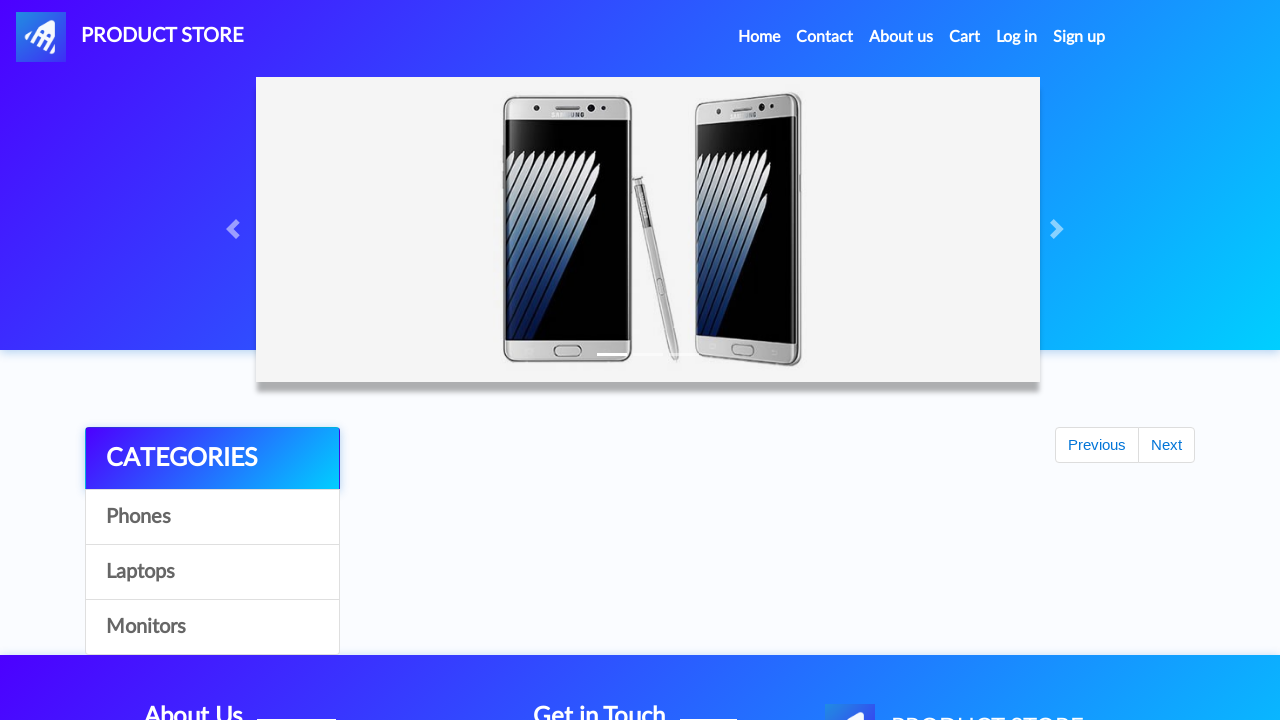

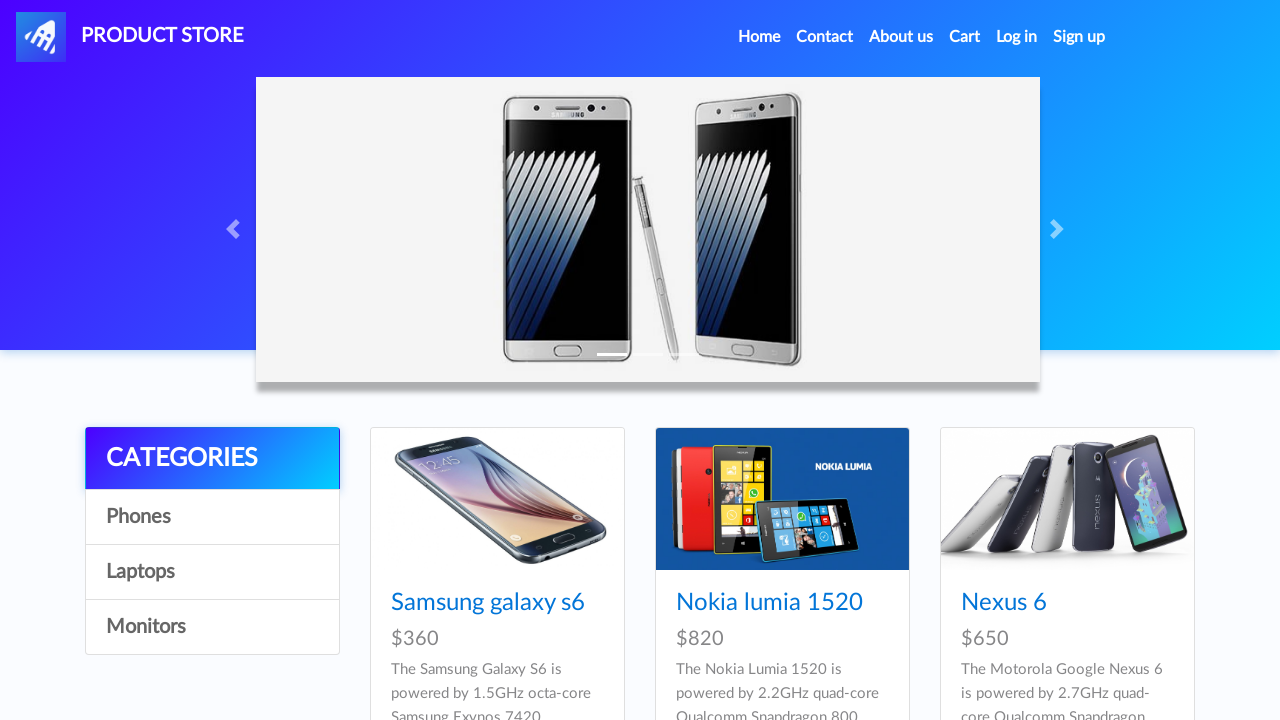